Tests the contact us form by filling in name, email, phone and message fields and submitting

Starting URL: https://parabank.parasoft.com/

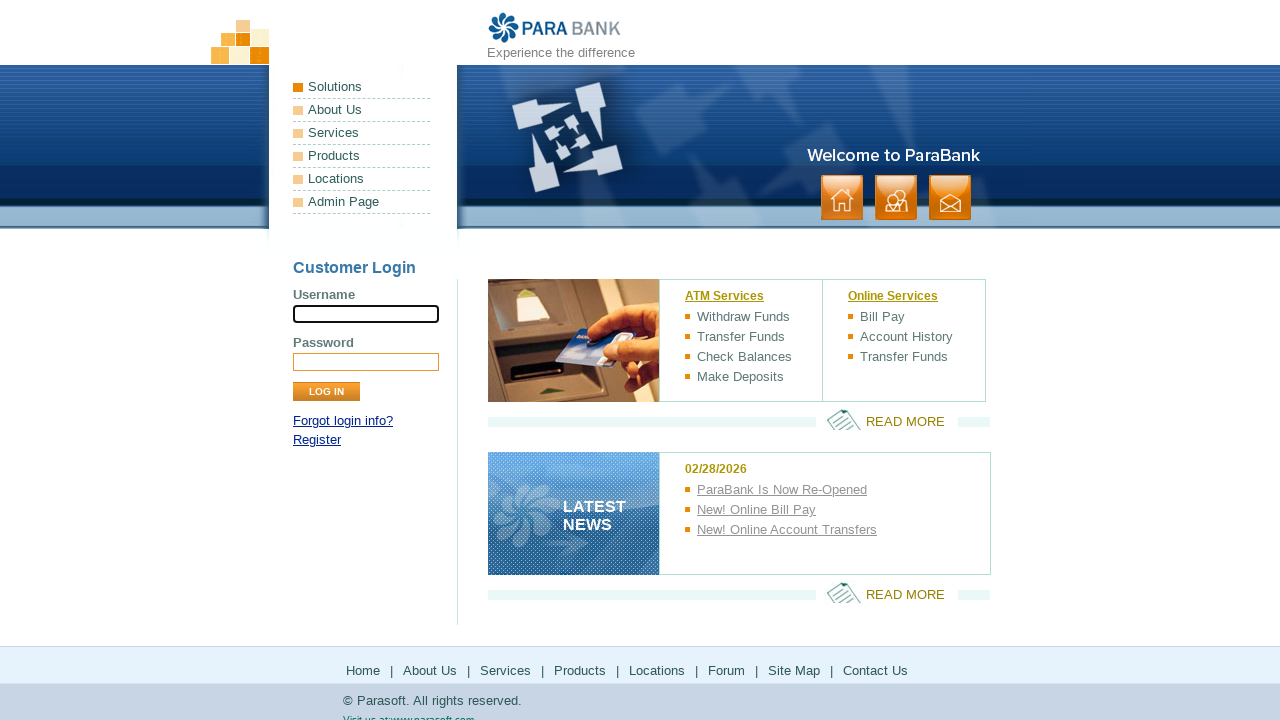

Clicked contact link at (950, 198) on a:has-text('contact')
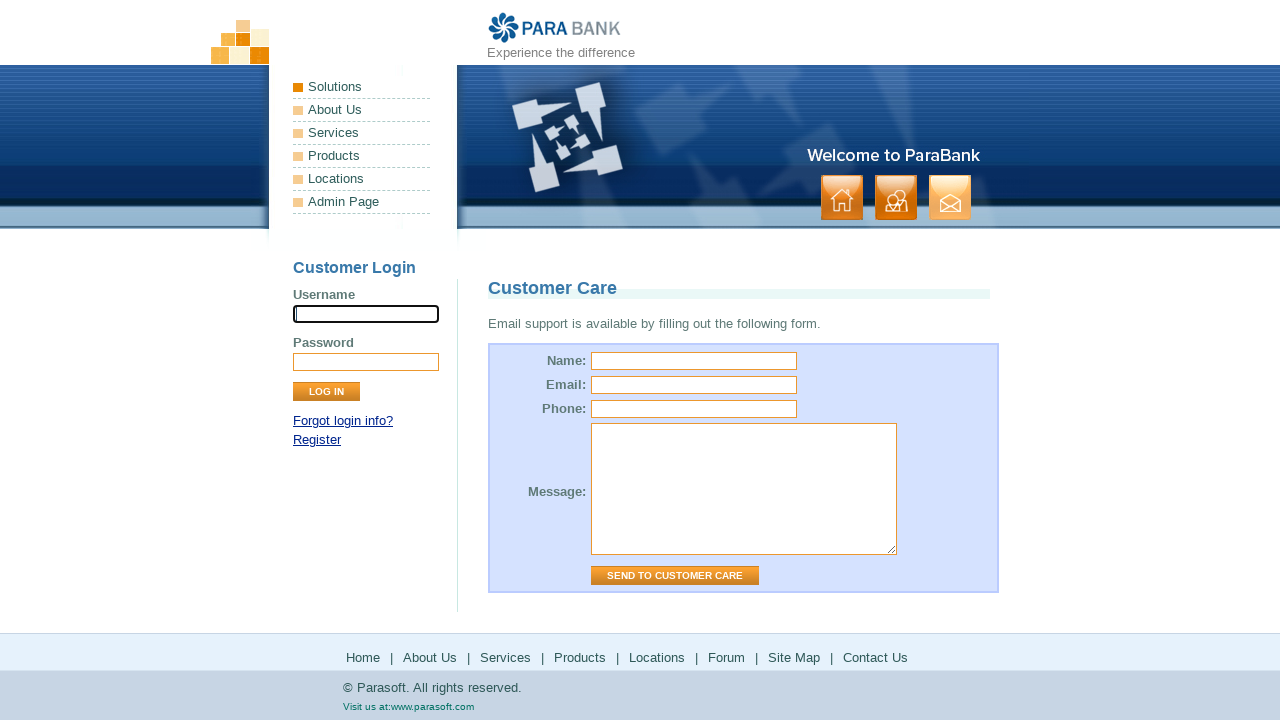

Contact form loaded
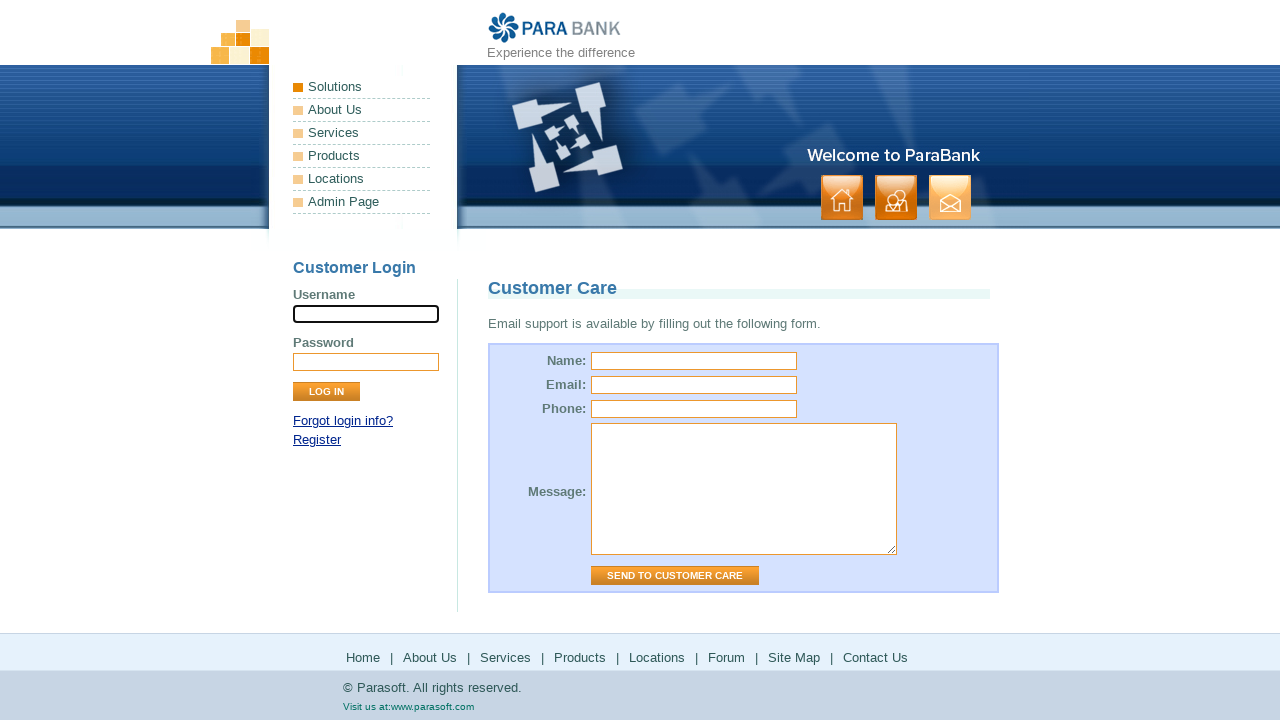

Filled name field with 'TestUser1' on input[name='name']
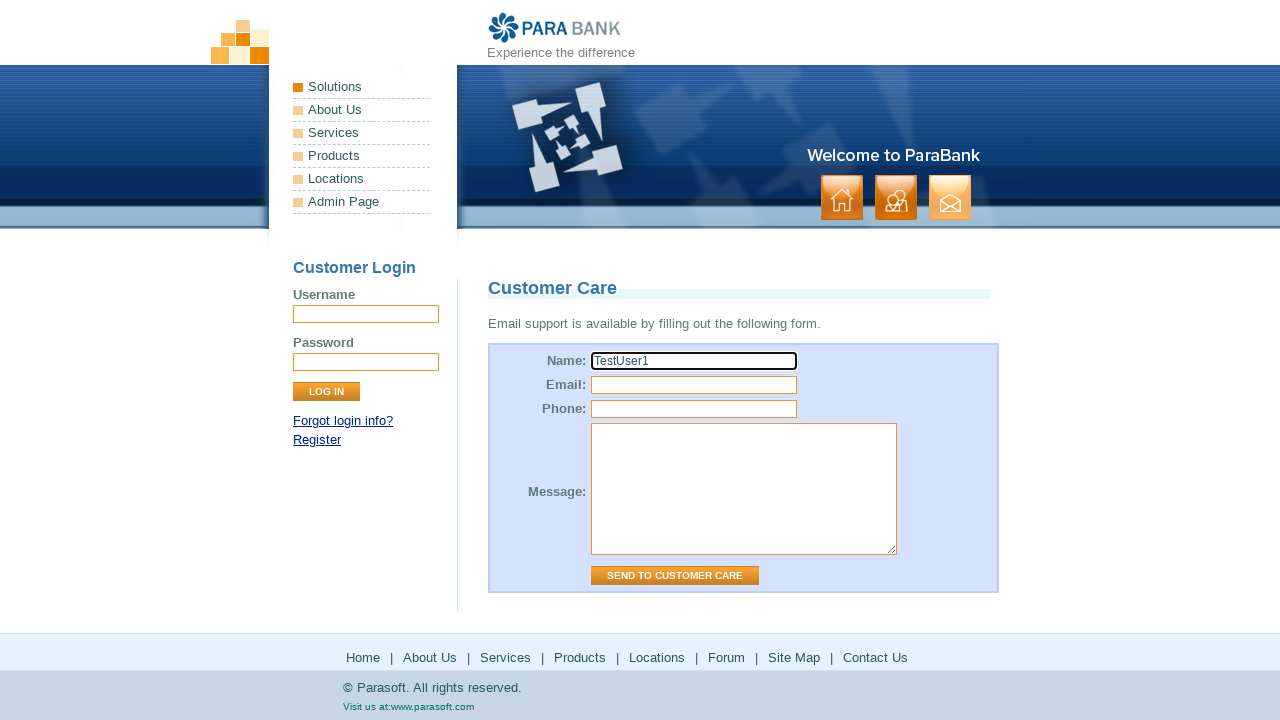

Filled email field with 'example@example.com' on input[name='email']
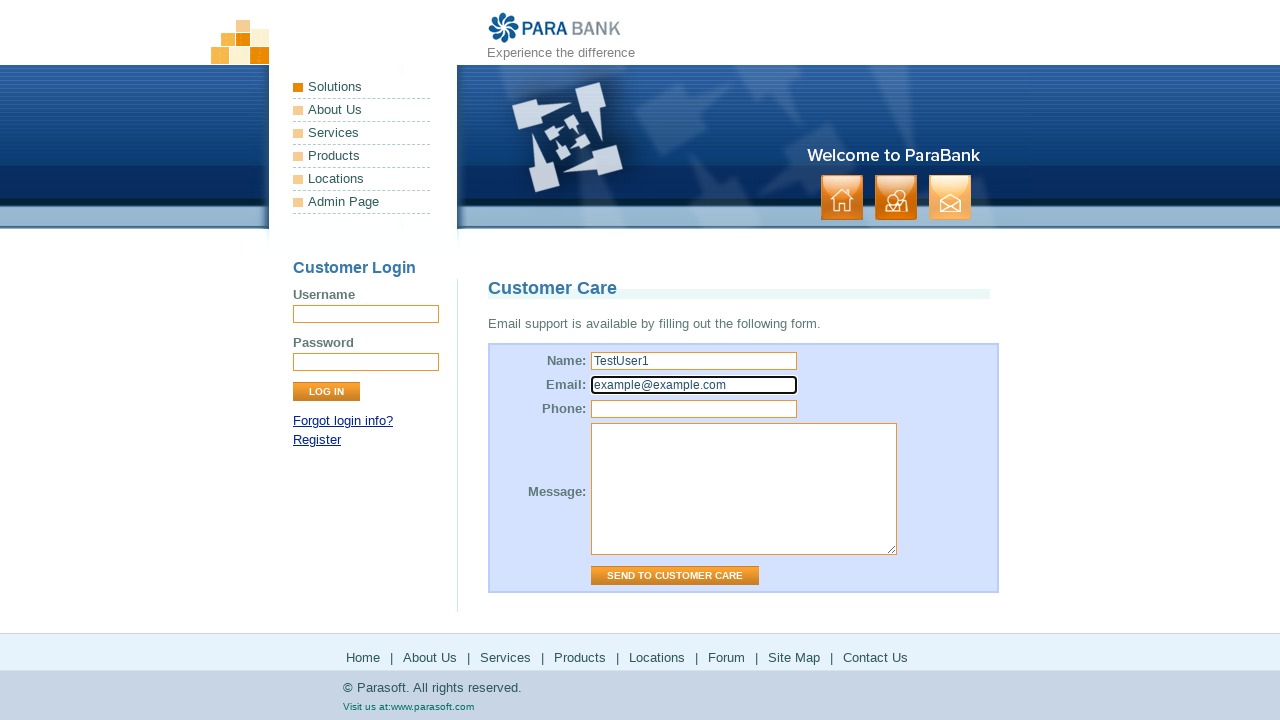

Filled phone field with '111111111' on input[name='phone']
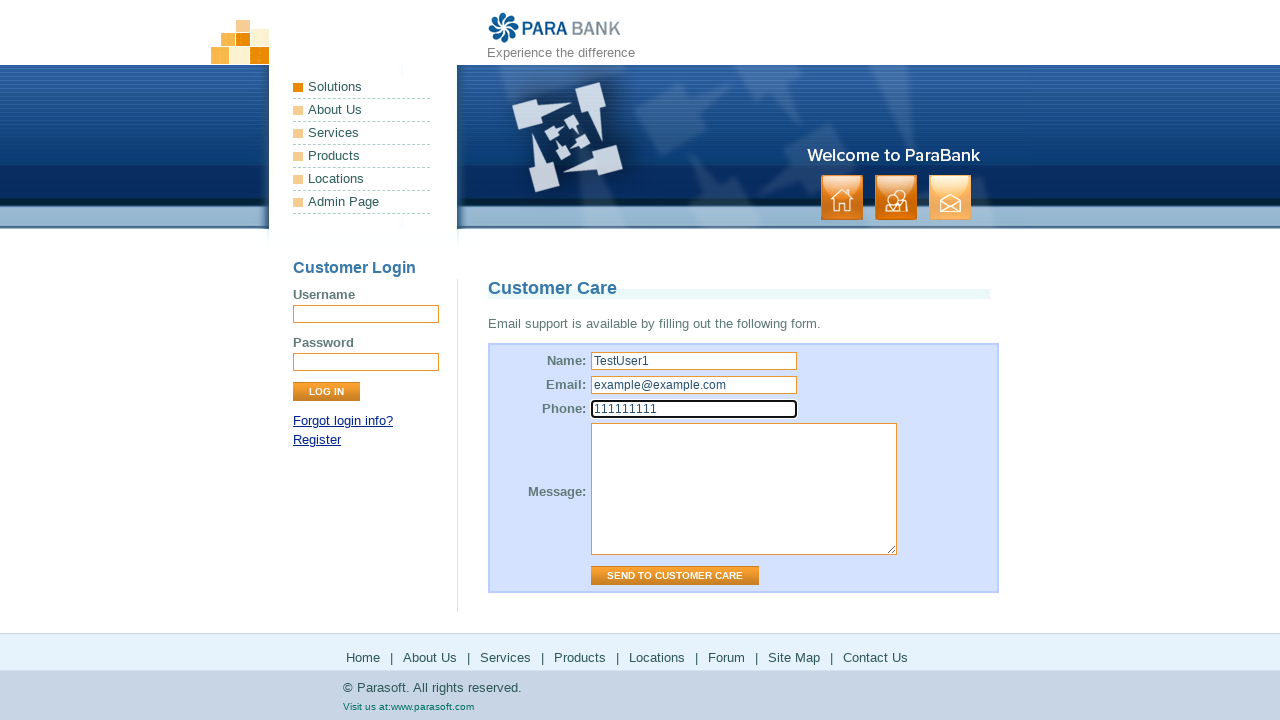

Filled message field with 'Text' on textarea[name='message']
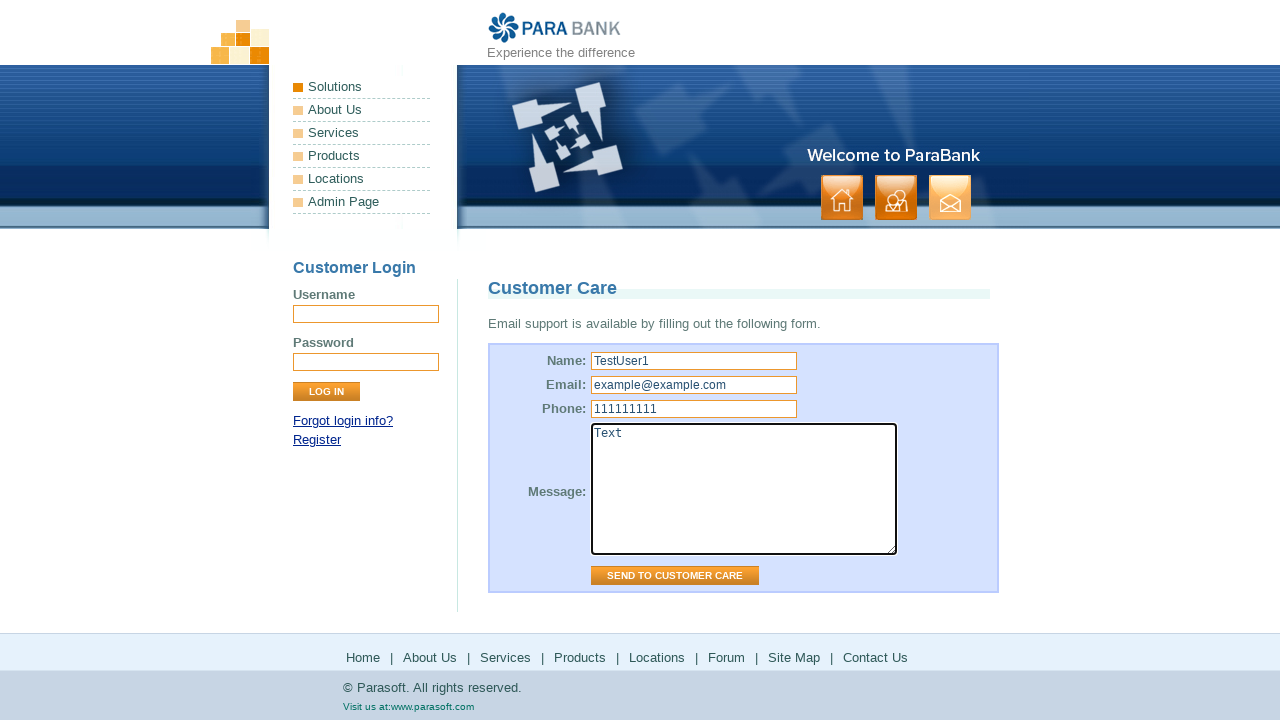

Submitted contact form at (675, 576) on #contactForm input.button
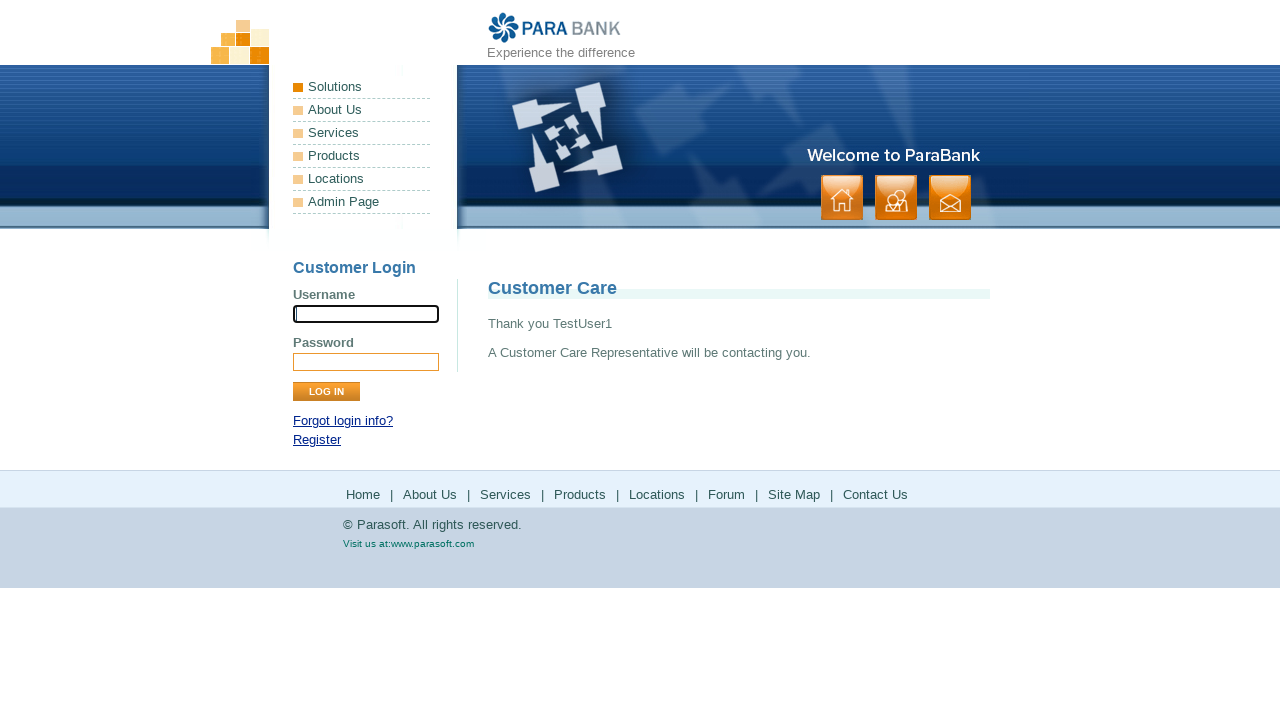

Contact form submission confirmation message appeared
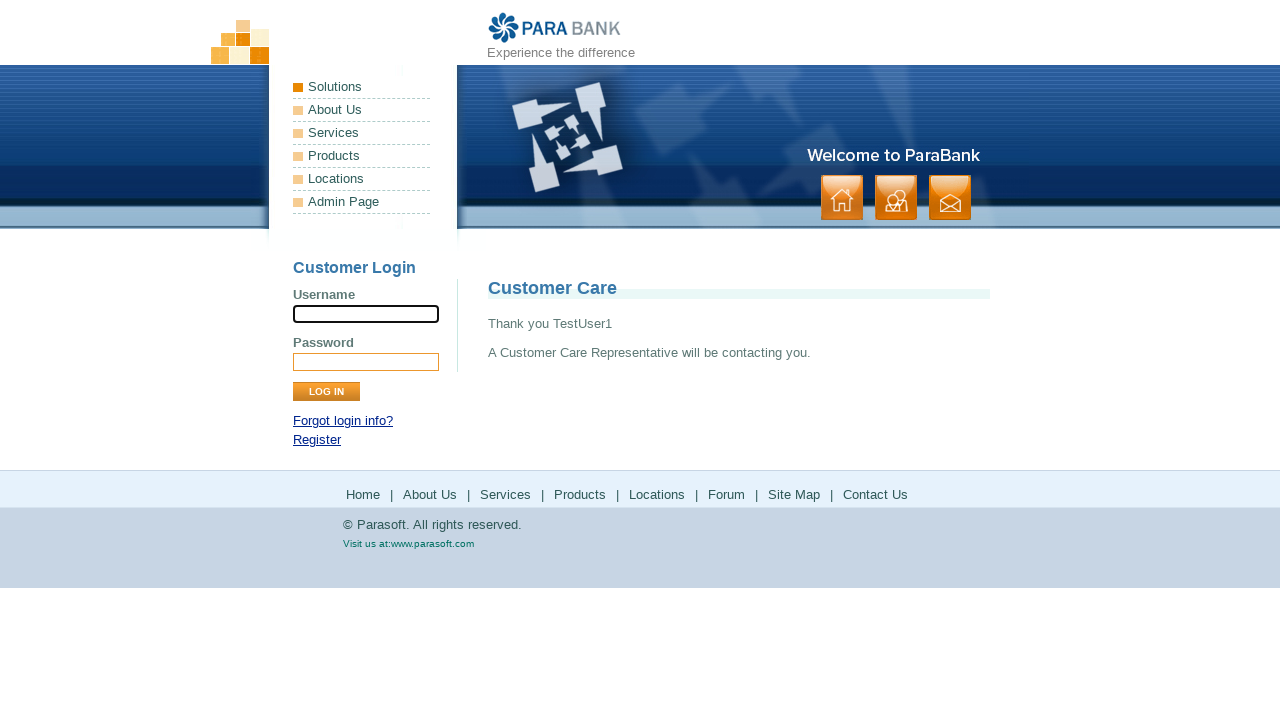

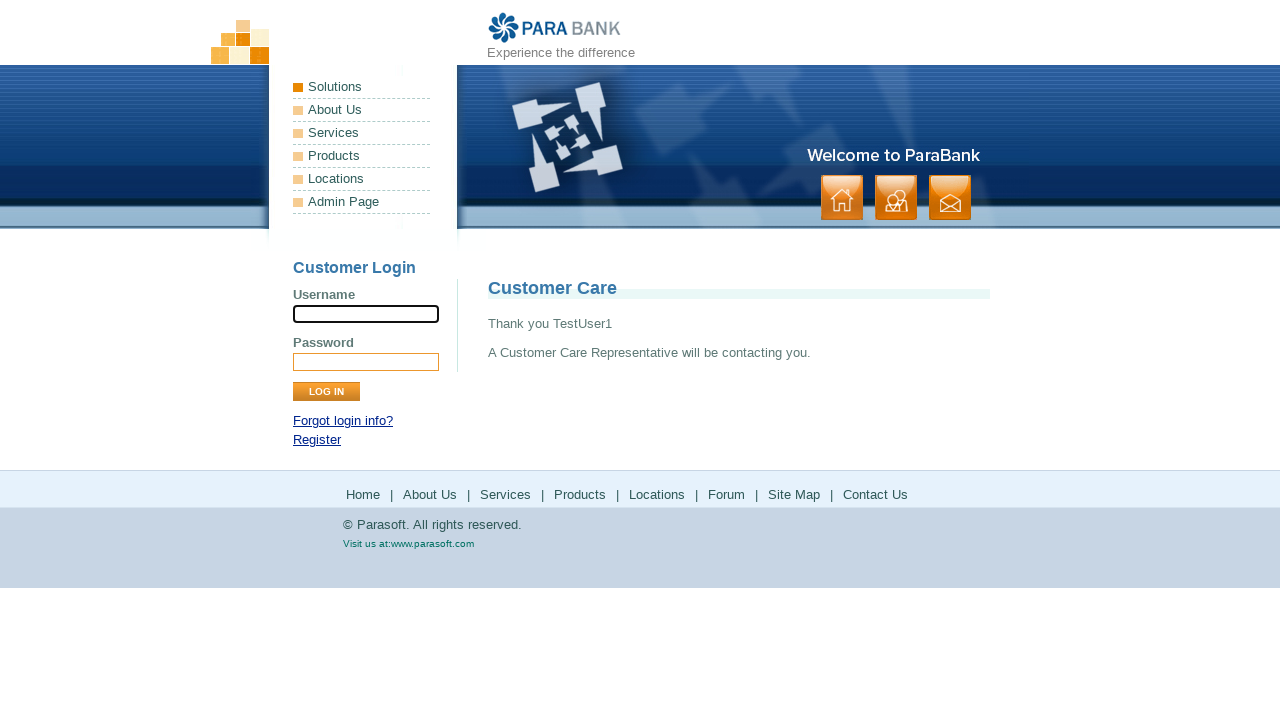